Tests alert handling by triggering an alert dialog, verifying its text, and accepting it

Starting URL: https://bonigarcia.dev/selenium-webdriver-java/dialog-boxes.html

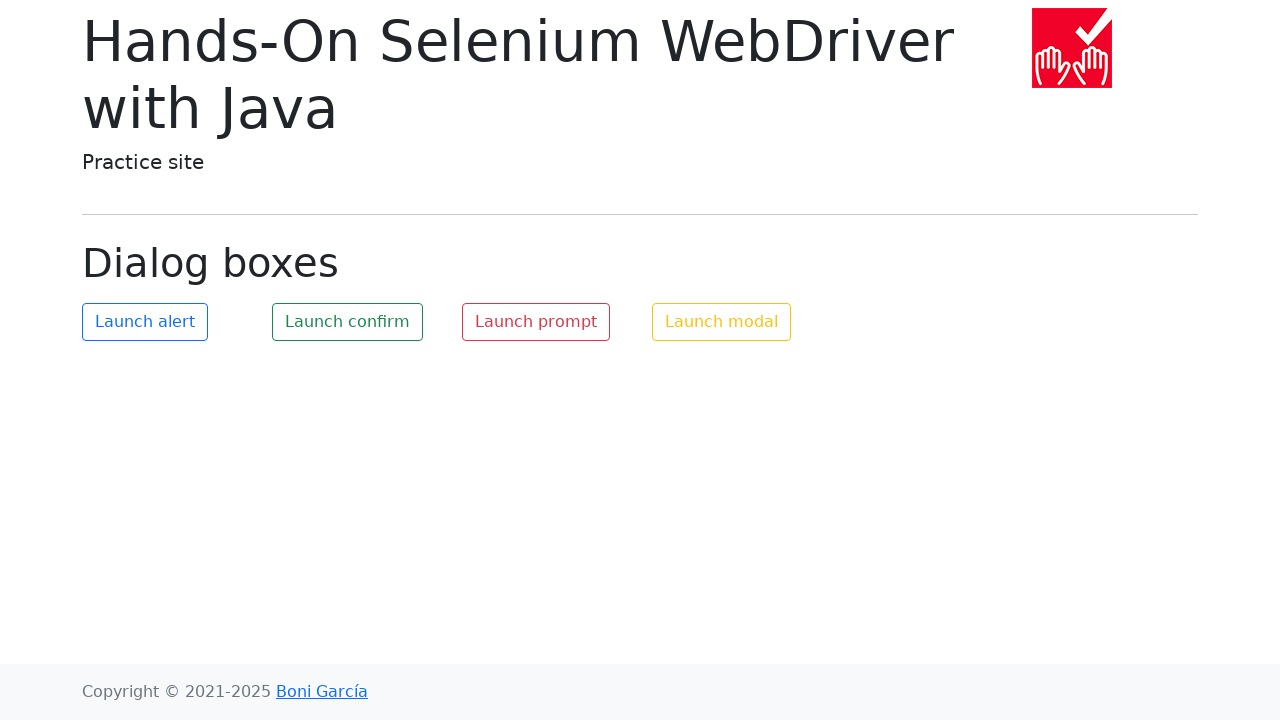

Navigated to dialog boxes test page
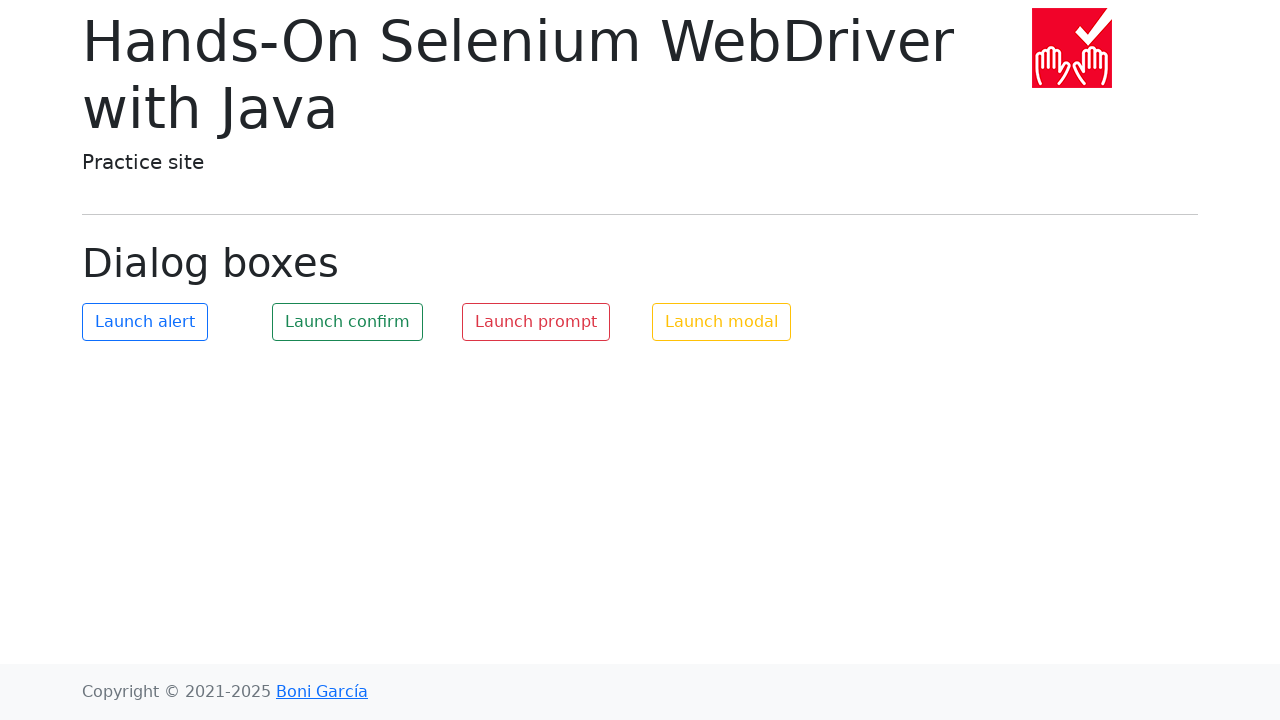

Clicked button to trigger alert dialog at (145, 322) on #my-alert
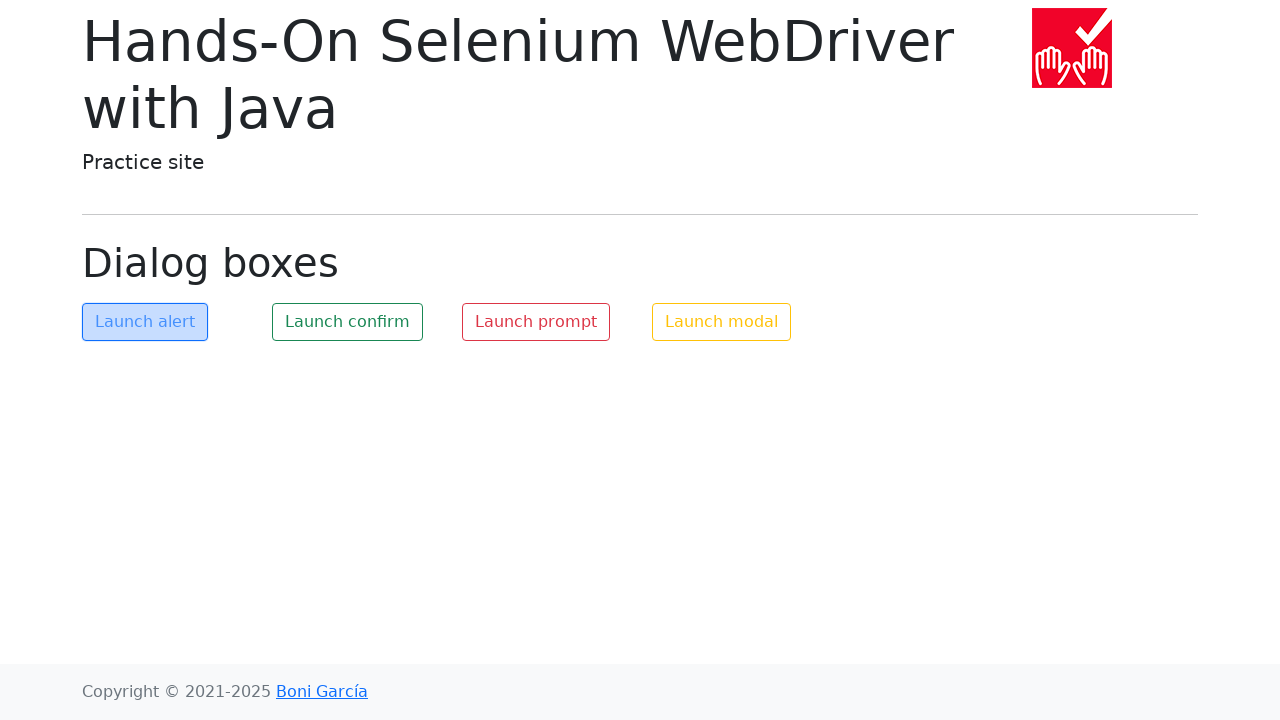

Set up alert handler to accept dialog
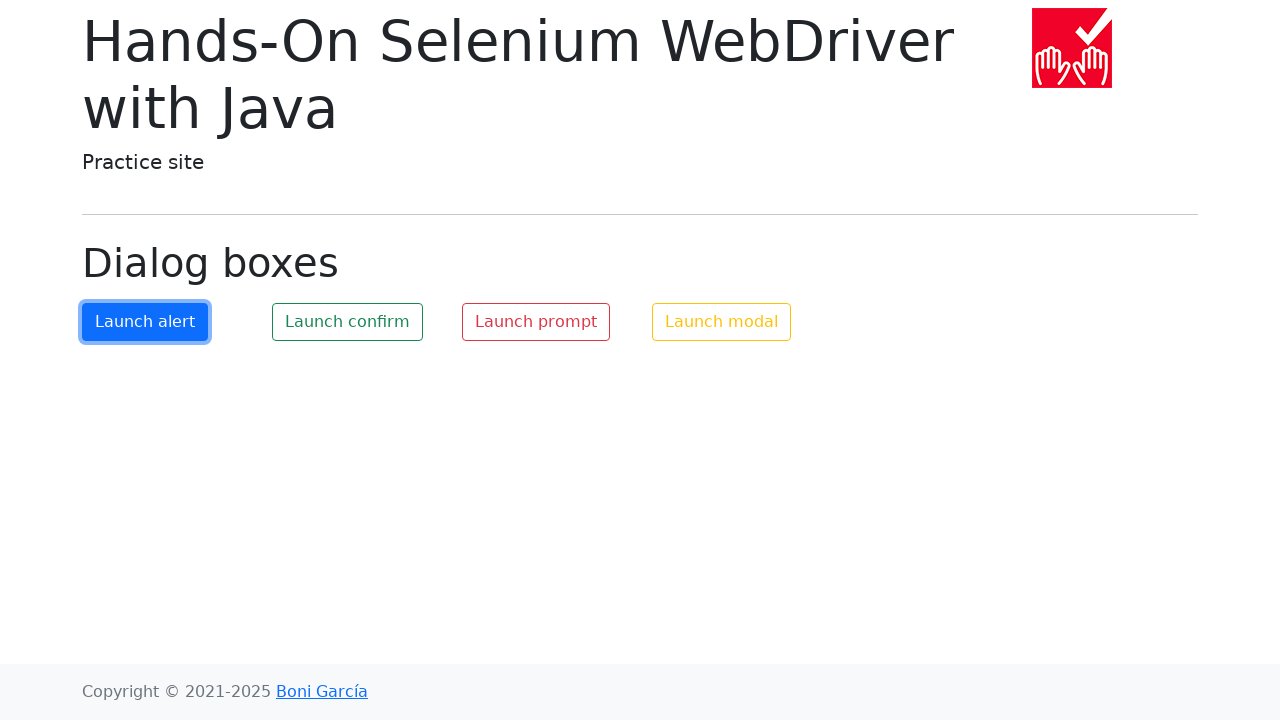

Waited for alert dialog to be triggered and accepted
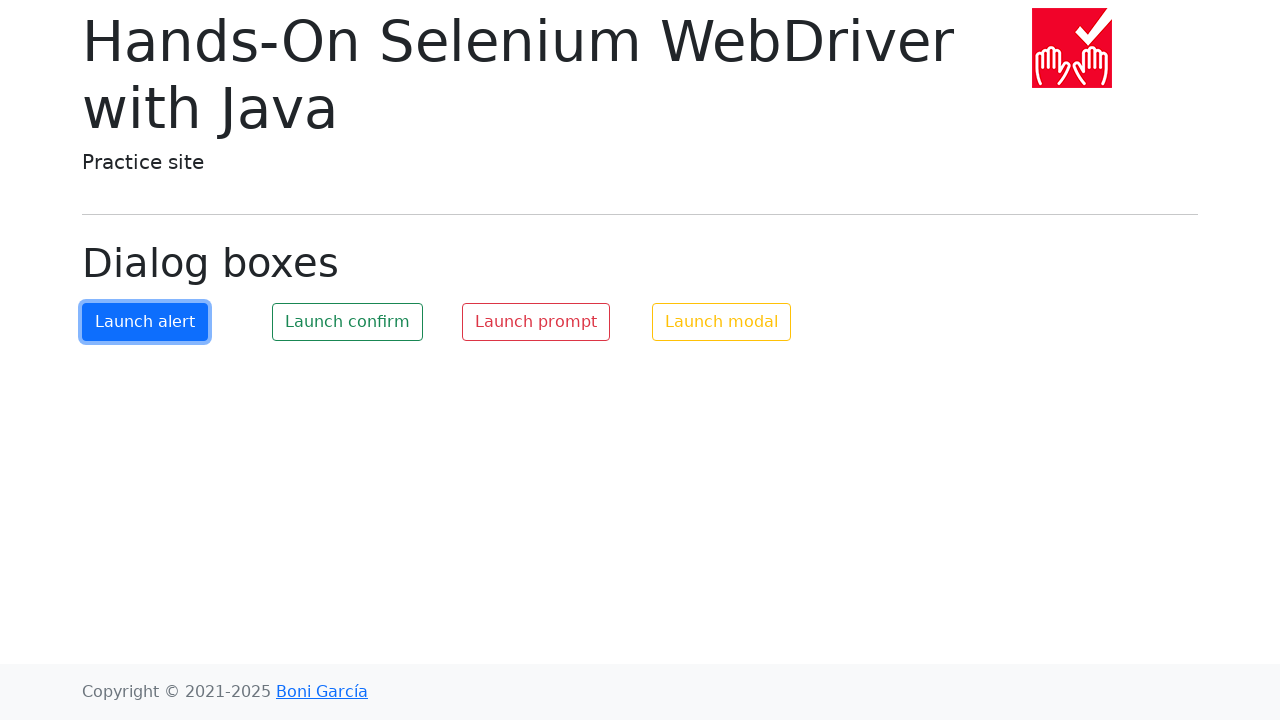

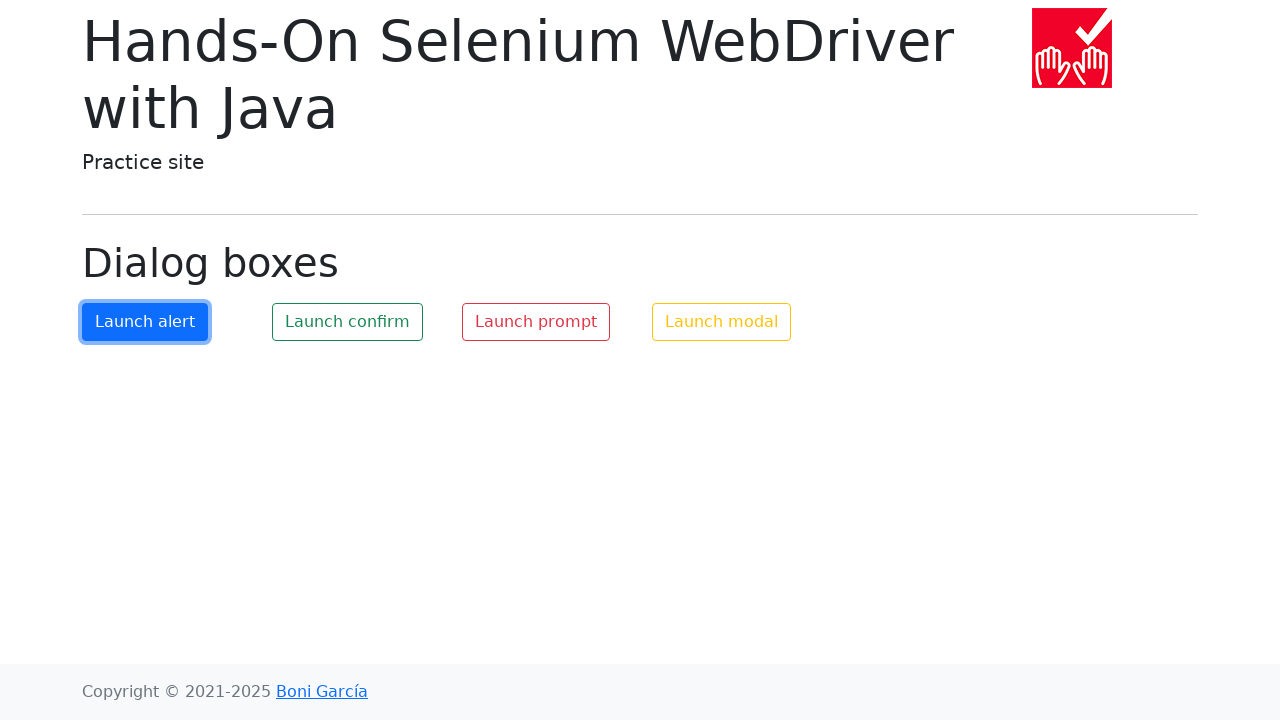